Tests clicking on the map canvas to toggle chunk states between slime chunk, non-slime chunk, and unmarked

Starting URL: https://badel2.github.io/slime_seed_finder/slime.html

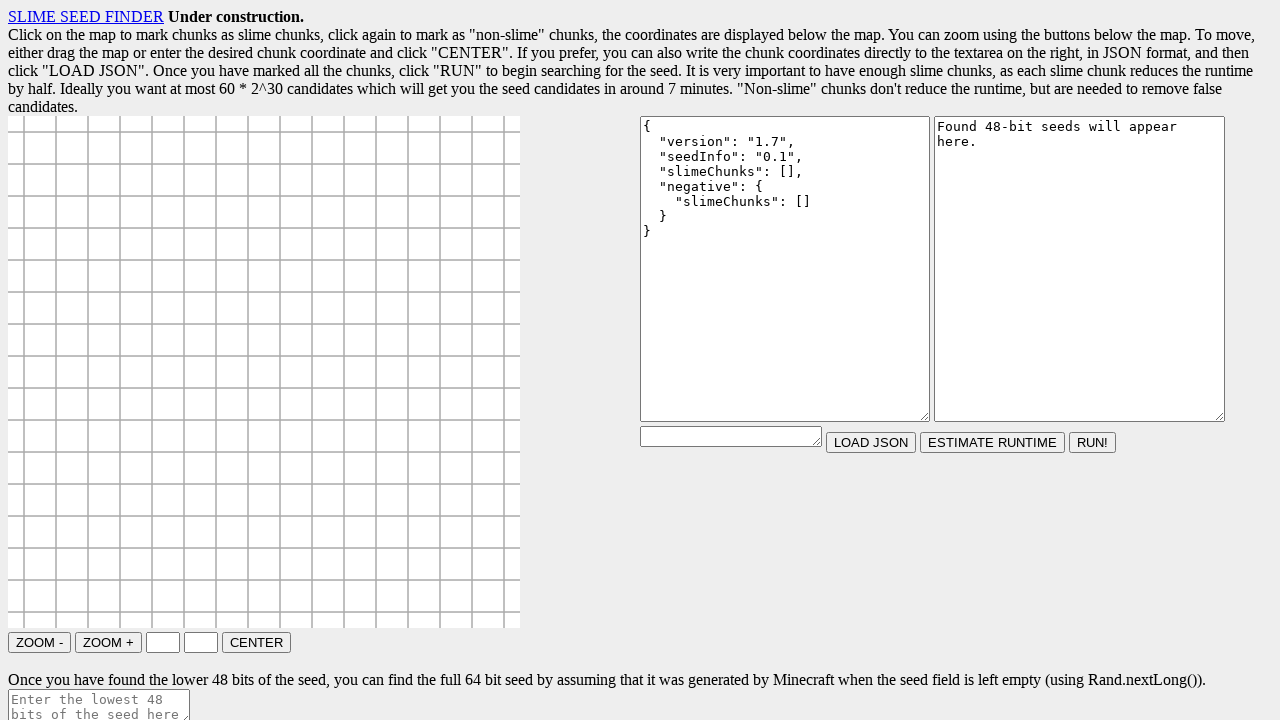

Waited for canvas element to load
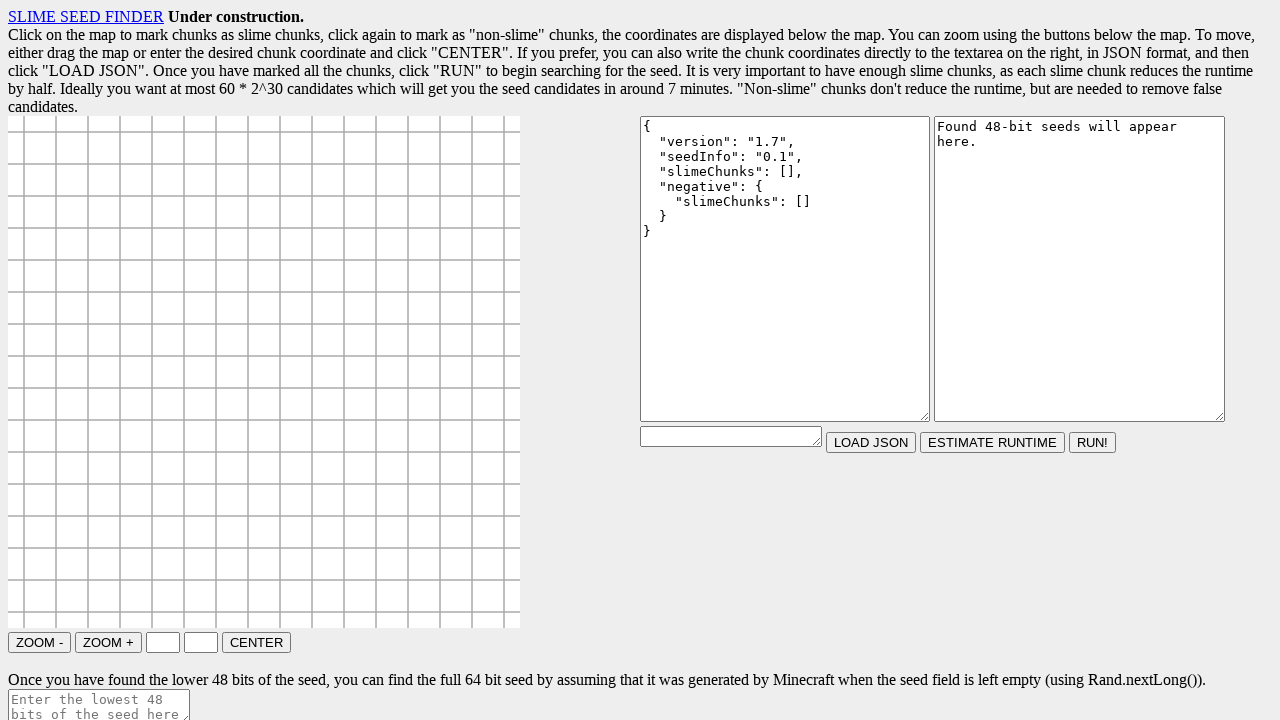

Clicked on map canvas to mark chunk as slime chunk at (264, 372) on #demo
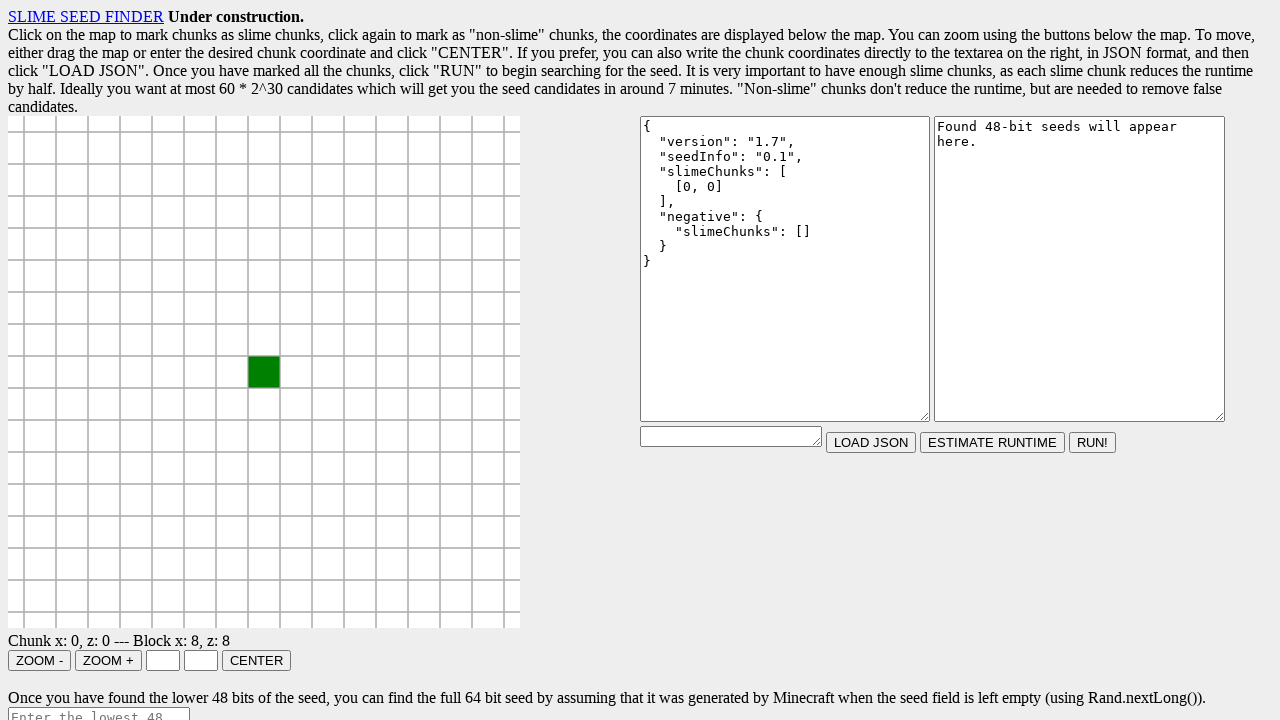

Clicked on map canvas to toggle chunk to non-slime chunk at (264, 372) on #demo
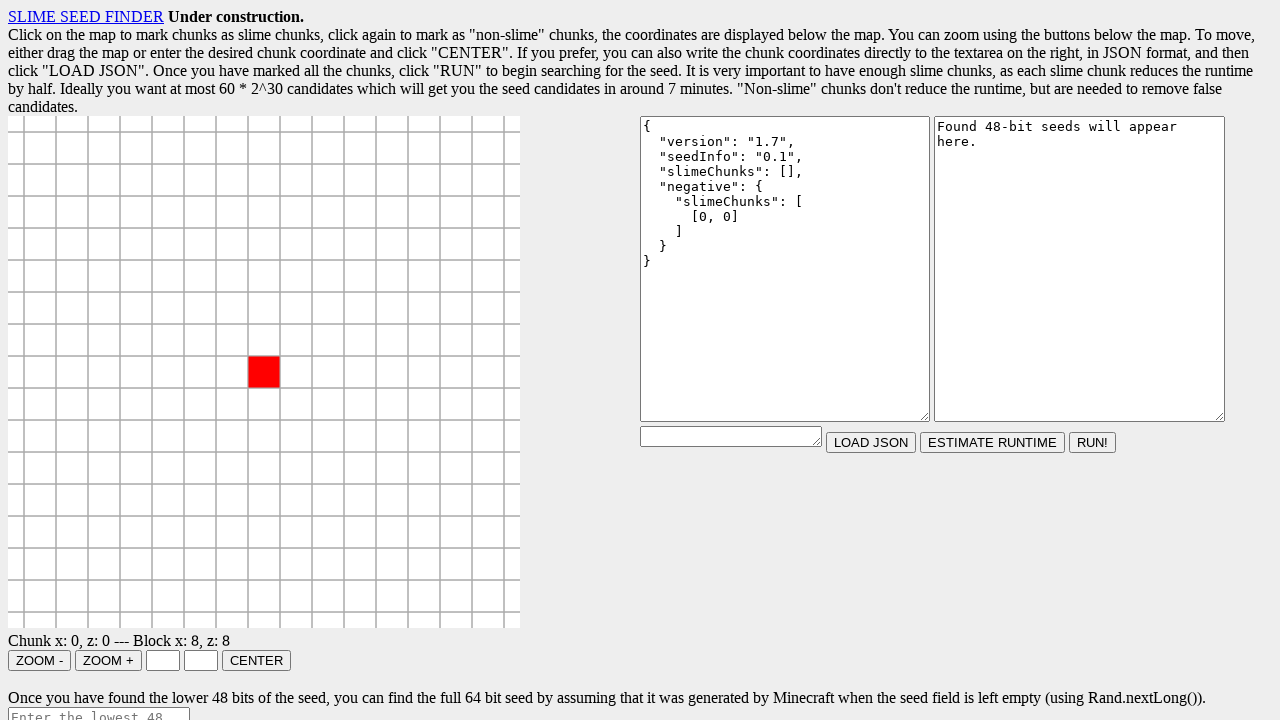

Clicked on map canvas to remove chunk from marked list at (264, 372) on #demo
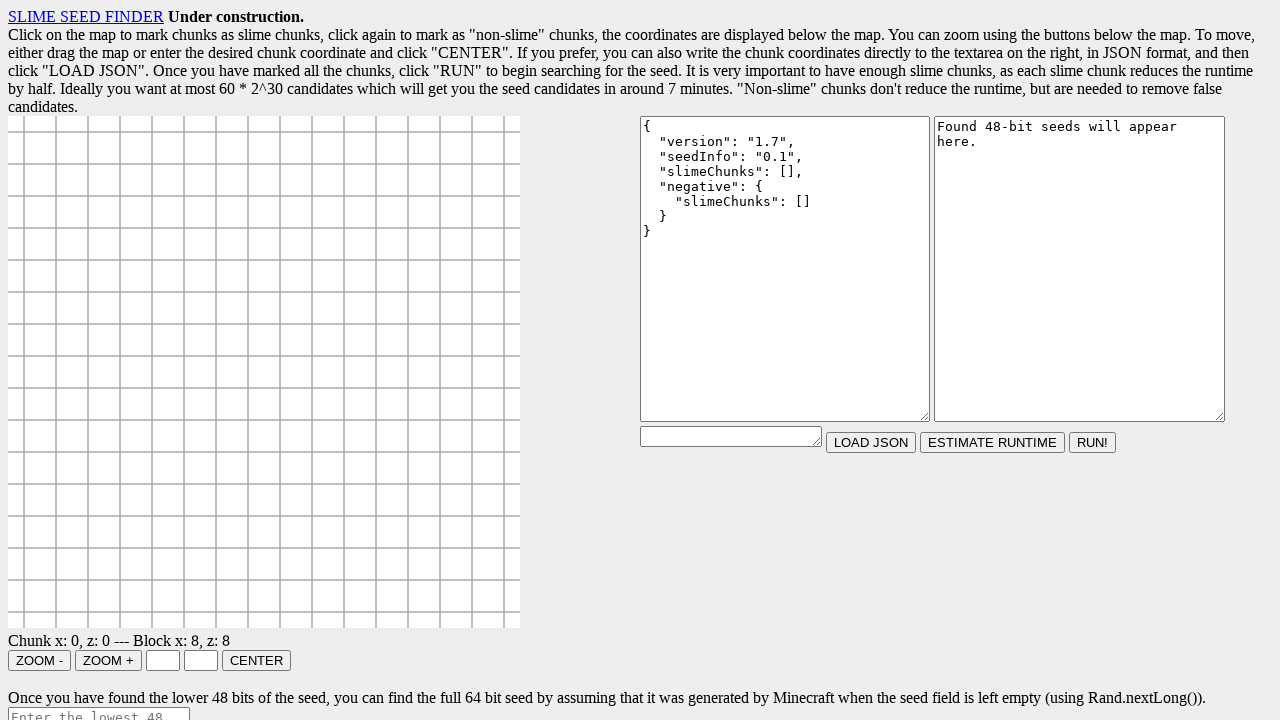

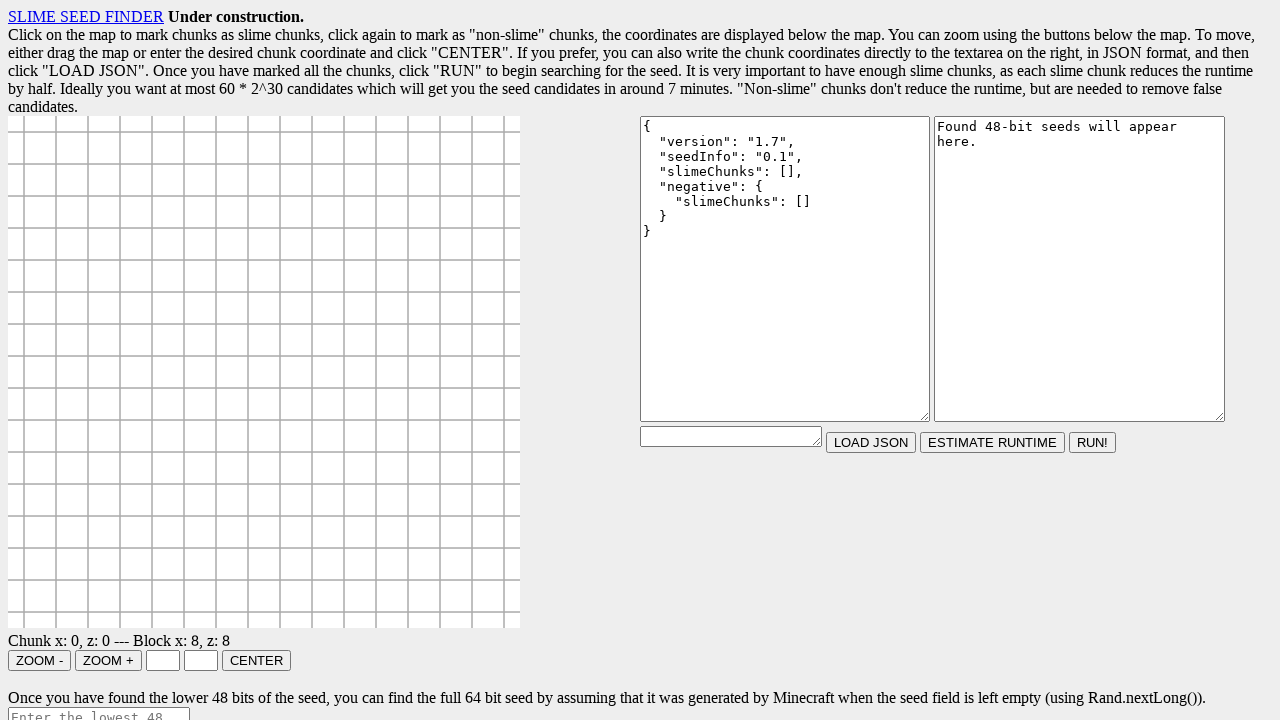